Tests that clicking Clear completed removes completed items from the list

Starting URL: https://demo.playwright.dev/todomvc

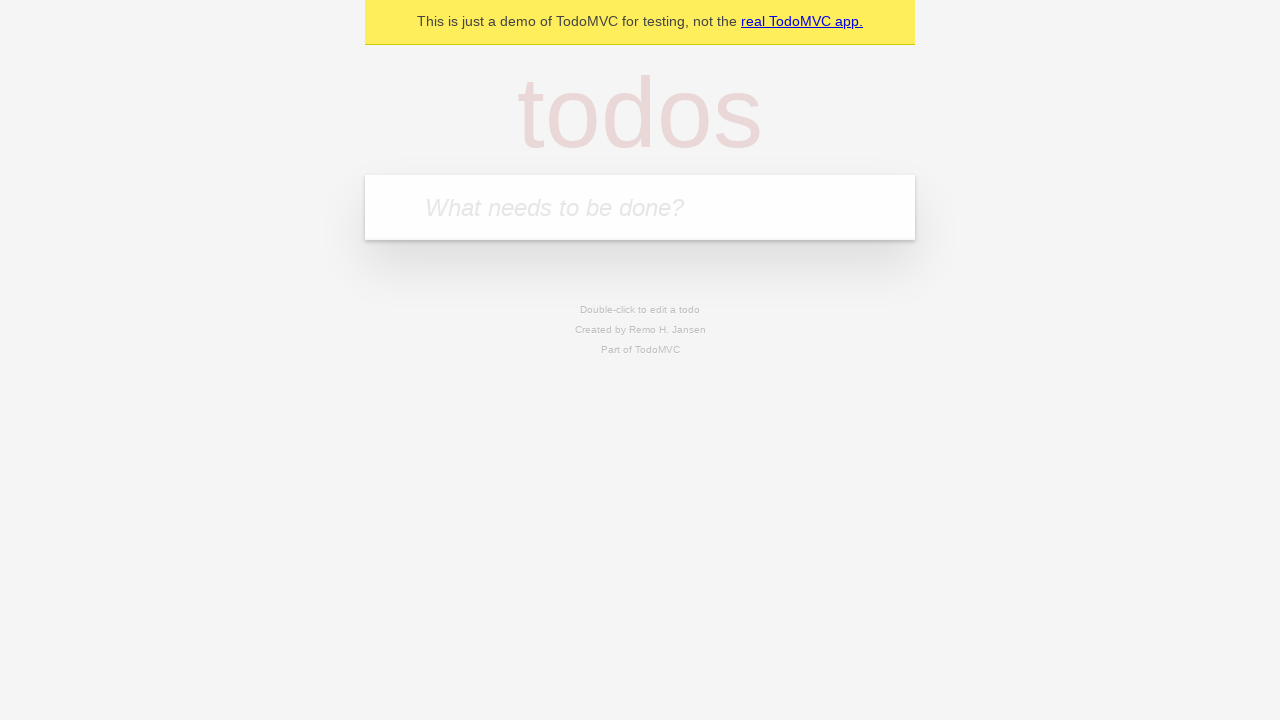

Filled todo input with 'buy some cheese' on internal:attr=[placeholder="What needs to be done?"i]
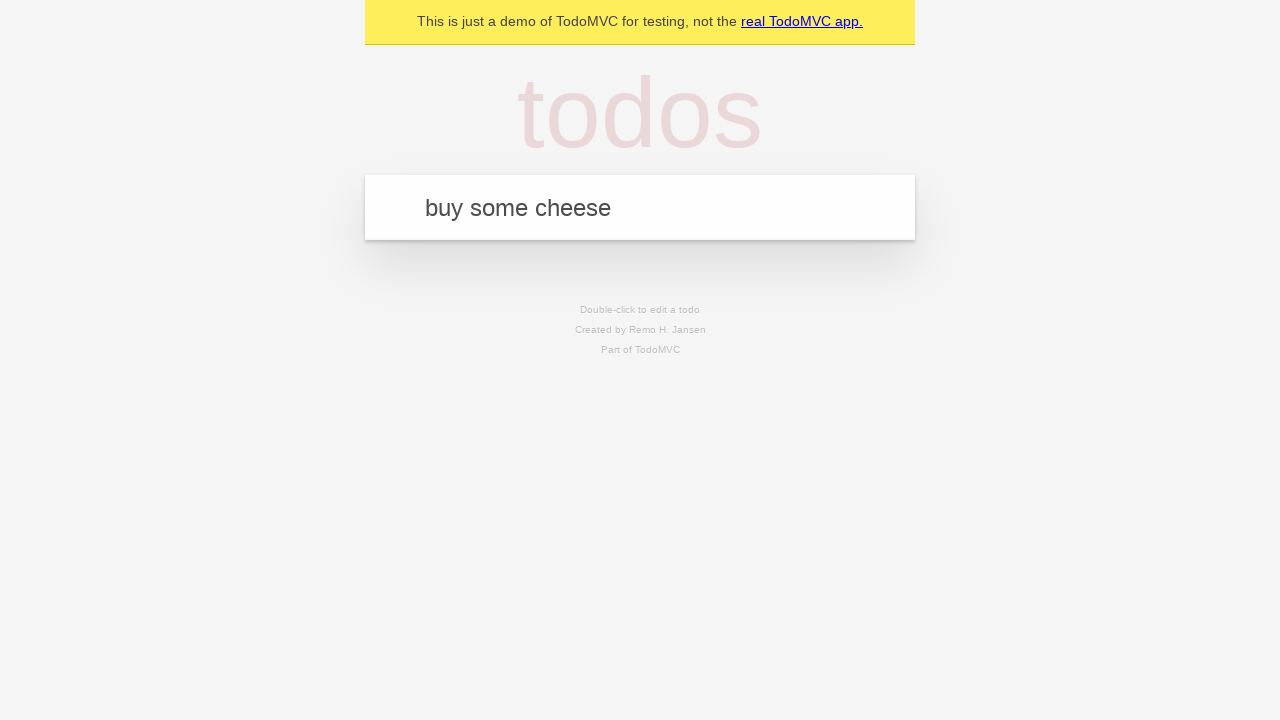

Pressed Enter to add todo 'buy some cheese' on internal:attr=[placeholder="What needs to be done?"i]
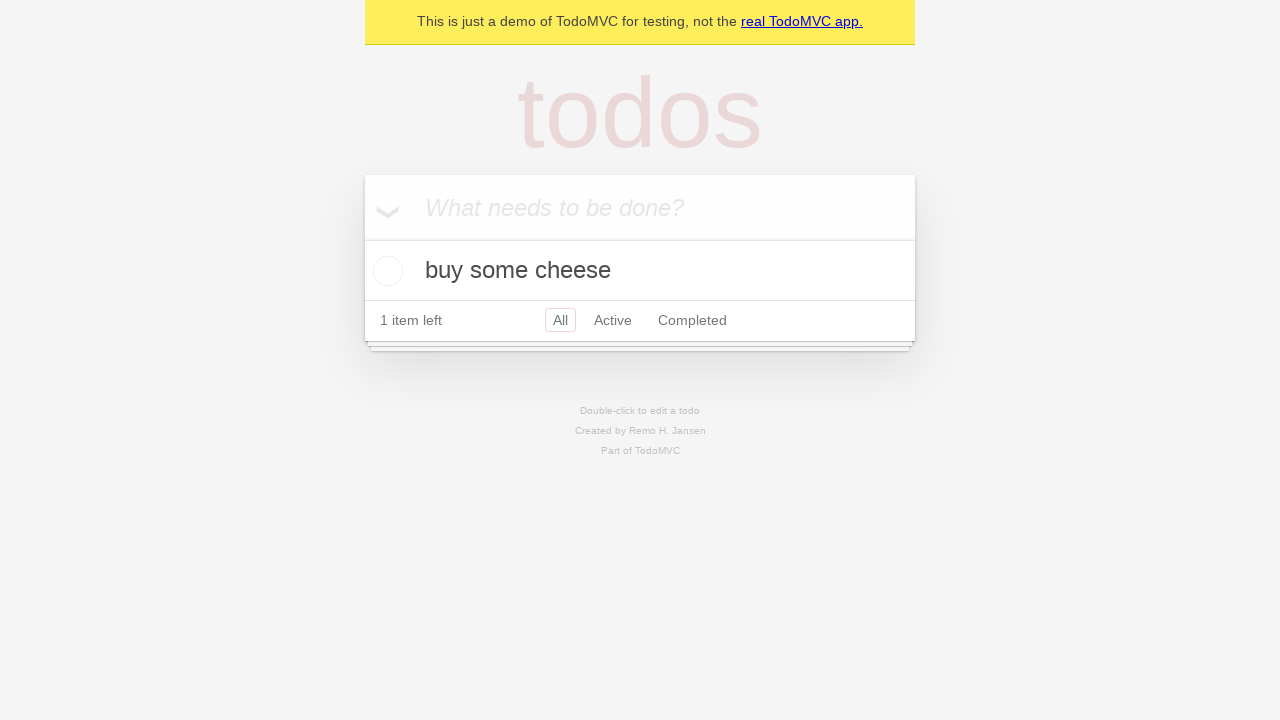

Filled todo input with 'feed the cat' on internal:attr=[placeholder="What needs to be done?"i]
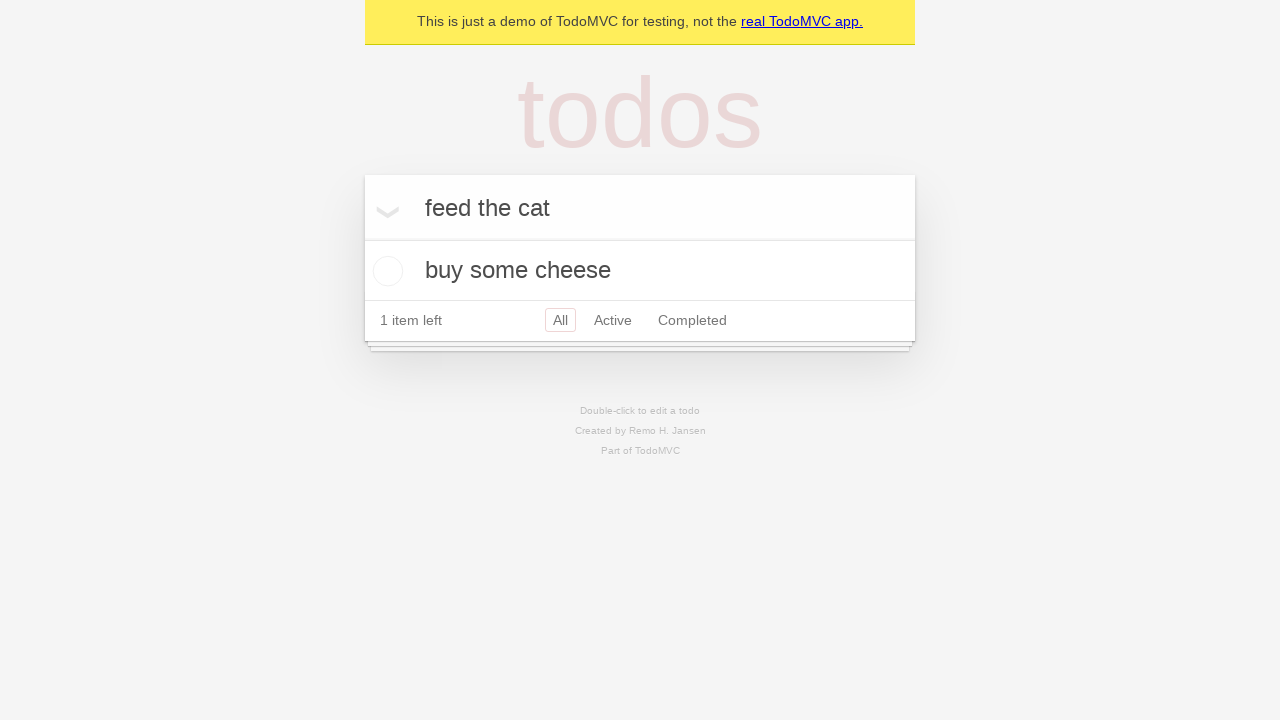

Pressed Enter to add todo 'feed the cat' on internal:attr=[placeholder="What needs to be done?"i]
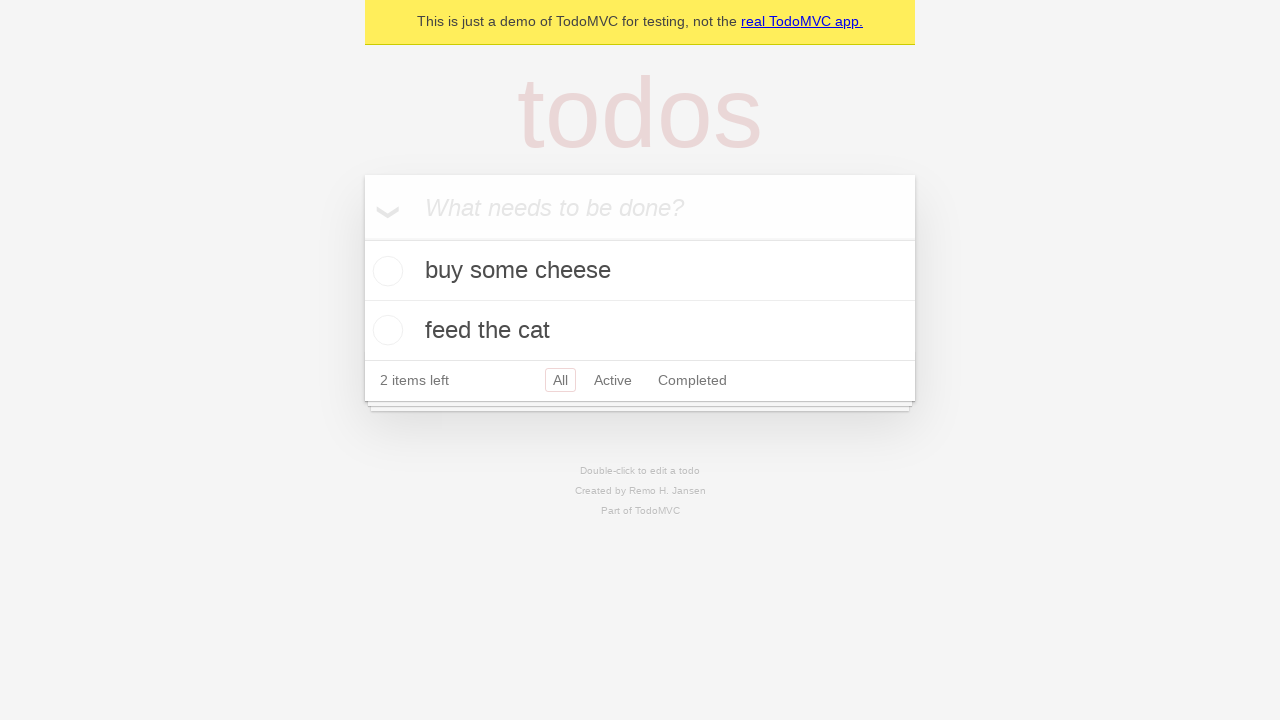

Filled todo input with 'book a doctors appointment' on internal:attr=[placeholder="What needs to be done?"i]
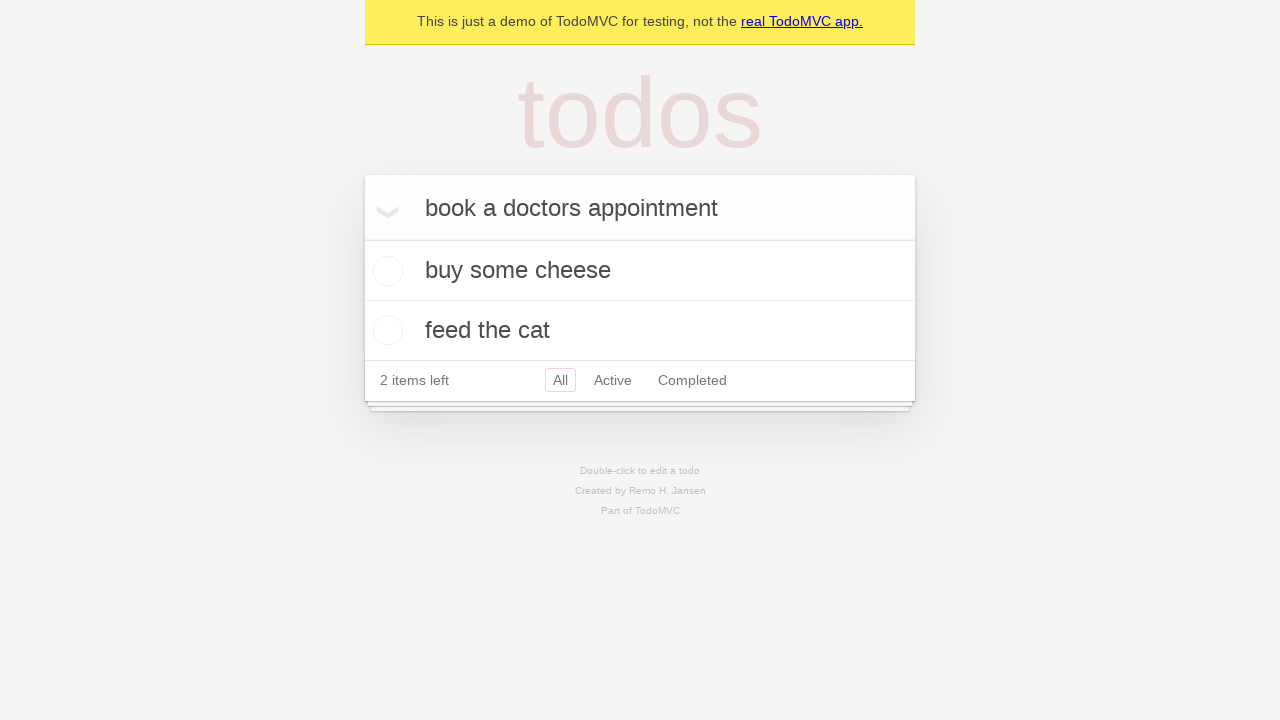

Pressed Enter to add todo 'book a doctors appointment' on internal:attr=[placeholder="What needs to be done?"i]
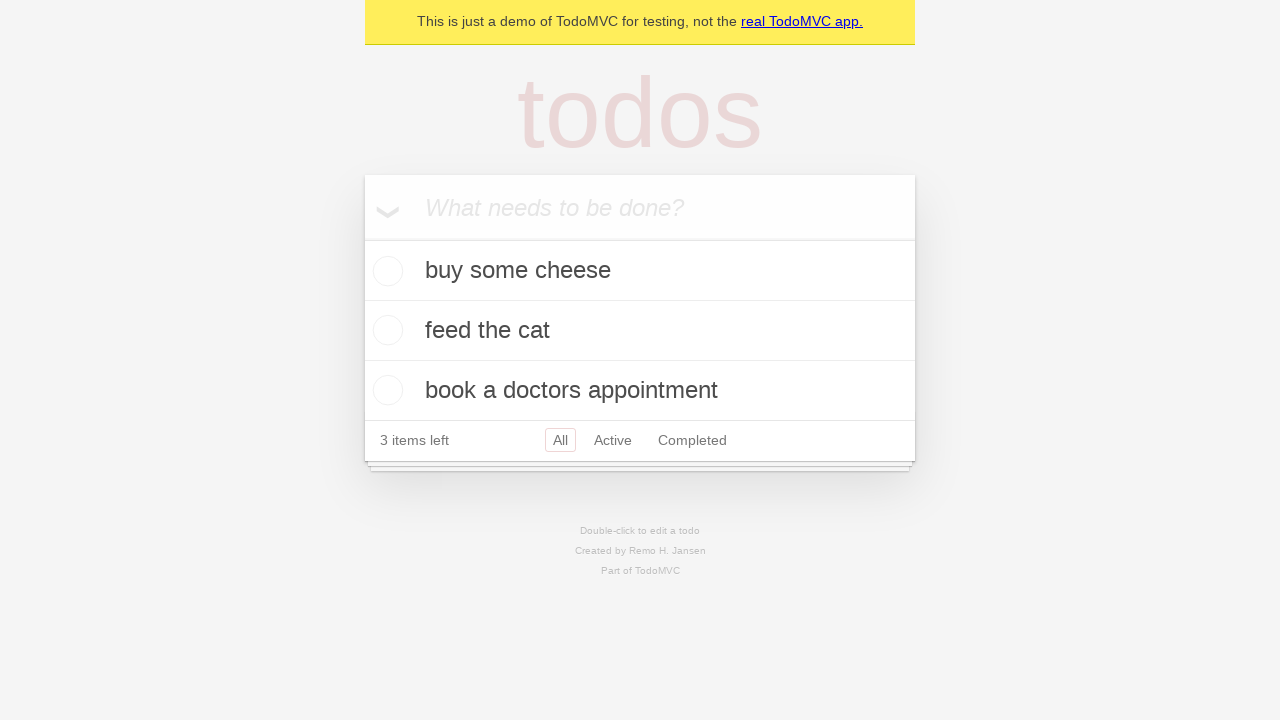

Checked the second todo item as completed at (385, 330) on internal:testid=[data-testid="todo-item"s] >> nth=1 >> internal:role=checkbox
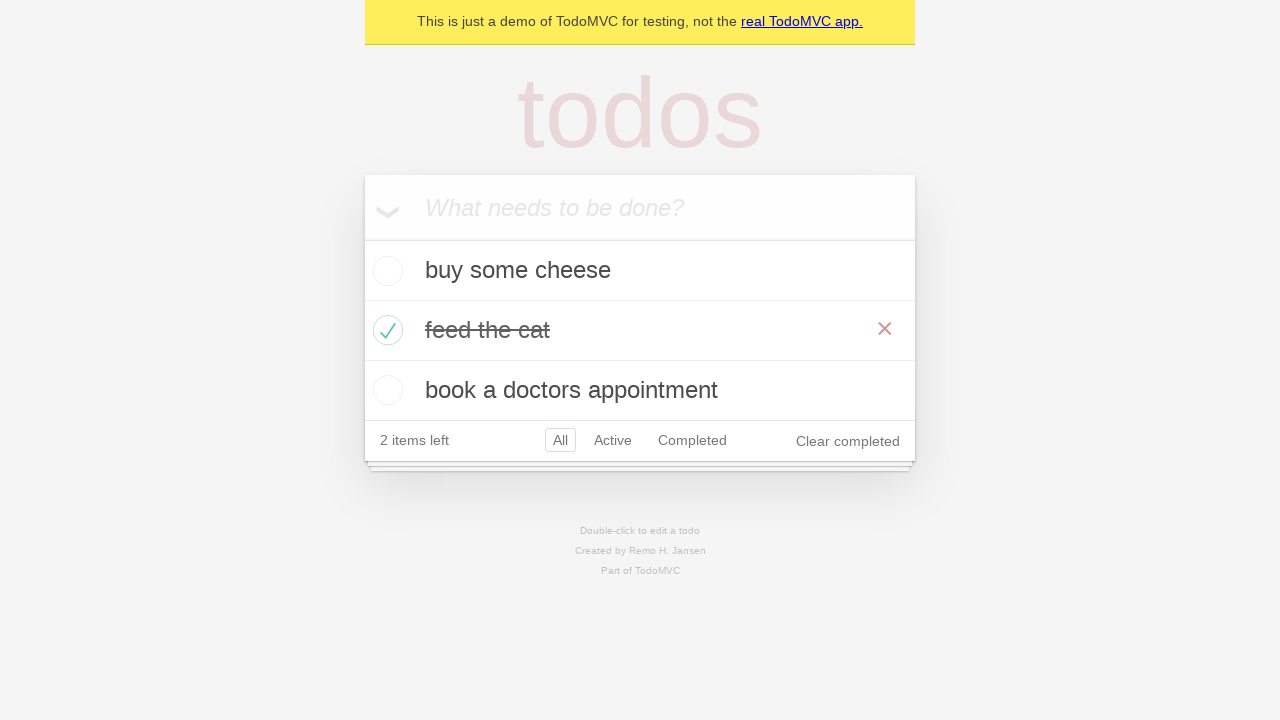

Clicked 'Clear completed' button to remove completed items at (848, 441) on internal:role=button[name="Clear completed"i]
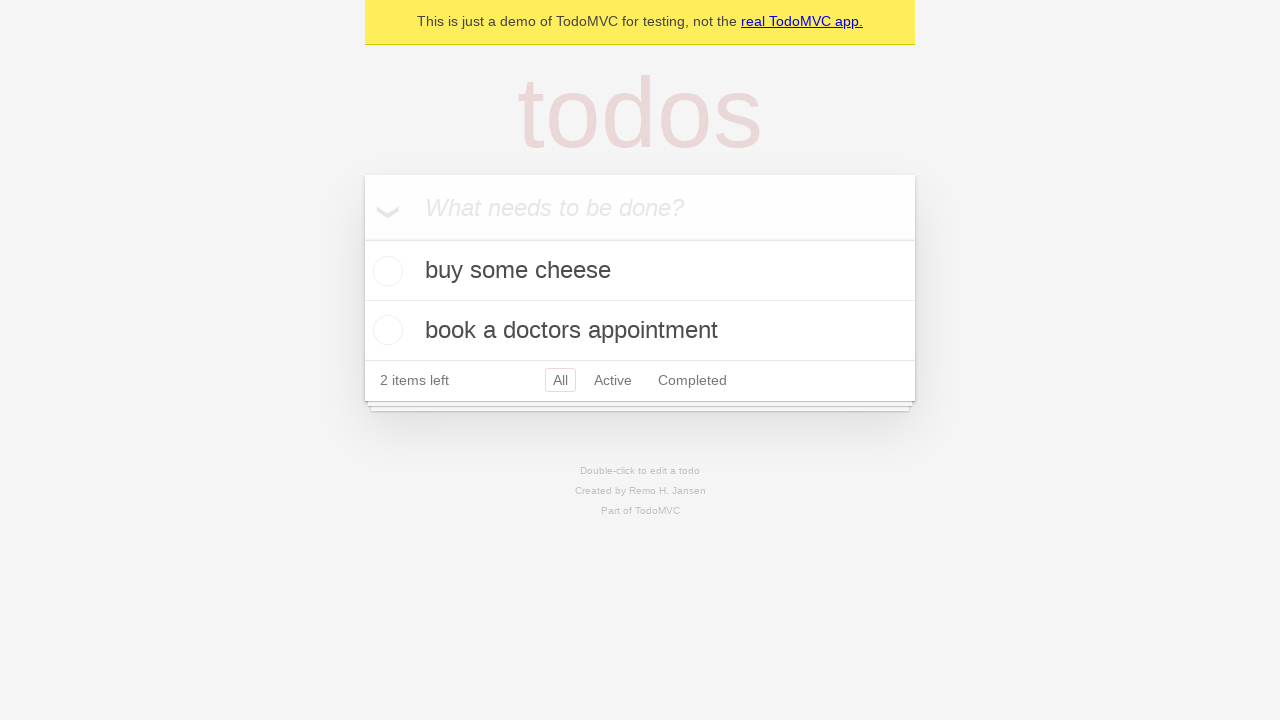

Verified that only 2 todo items remain after clearing completed
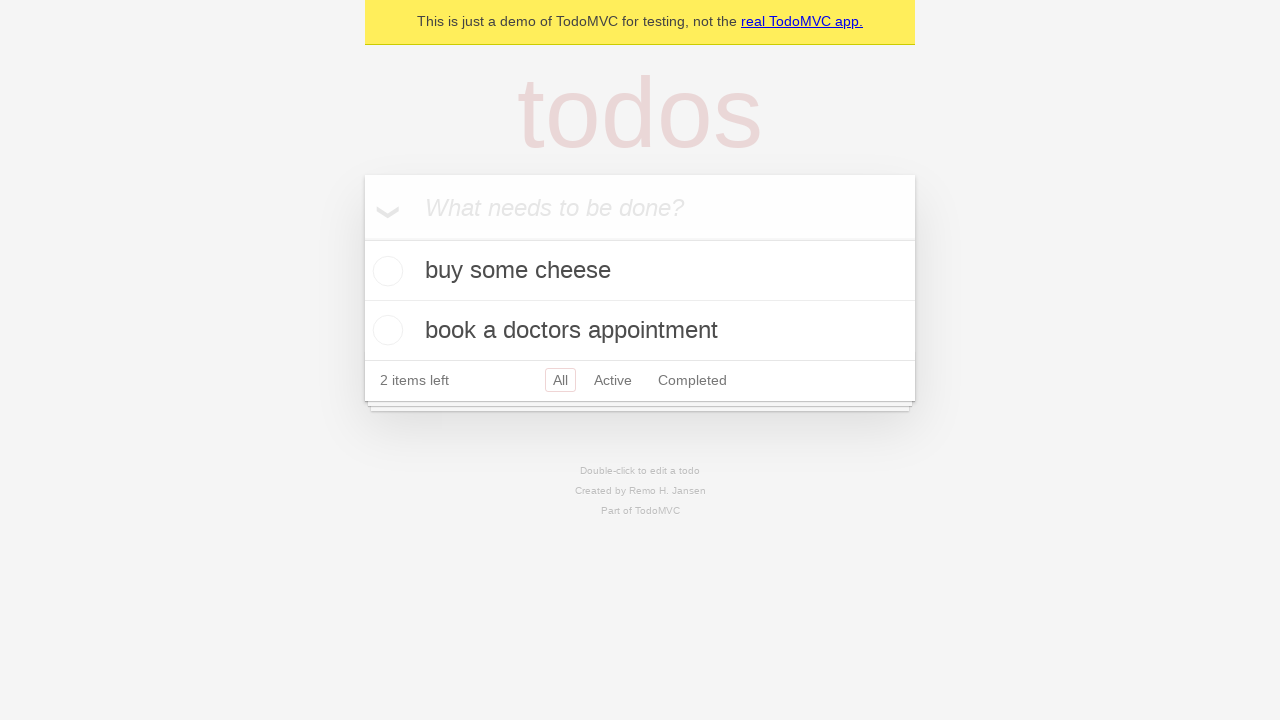

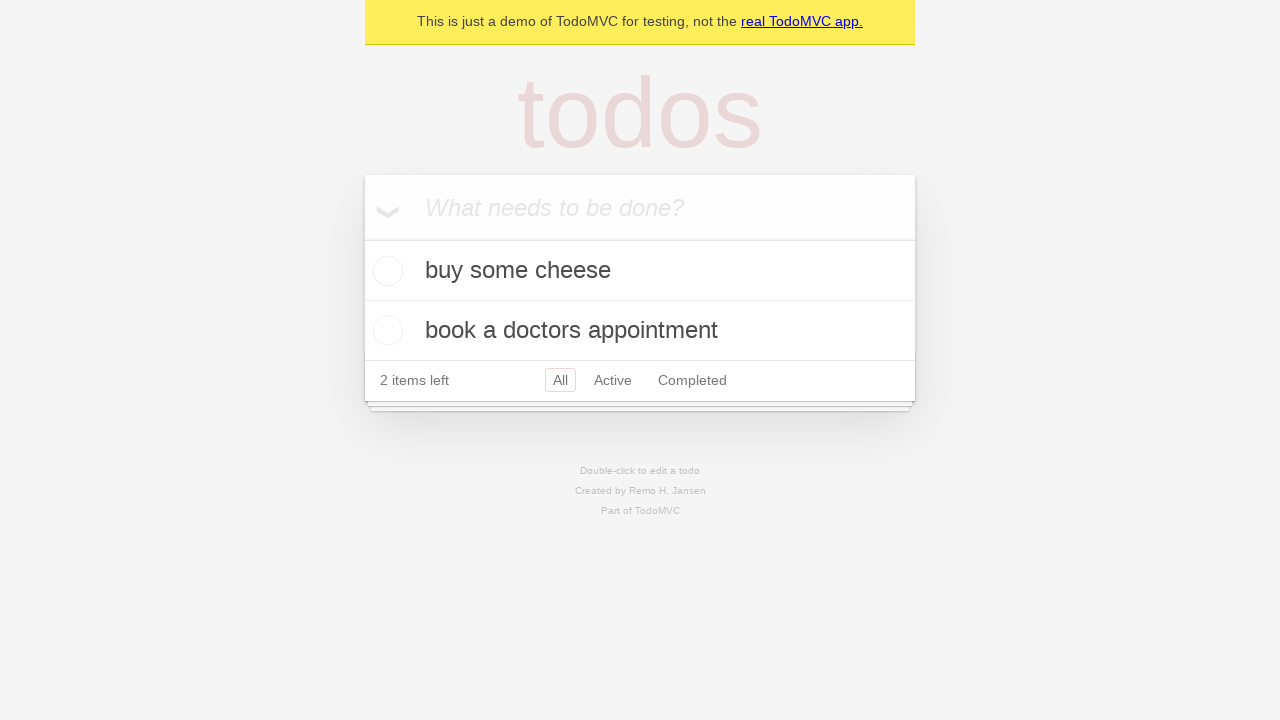